Tests implicit wait functionality by clicking a button and verifying the success message that appears

Starting URL: http://suninjuly.github.io/wait1.html

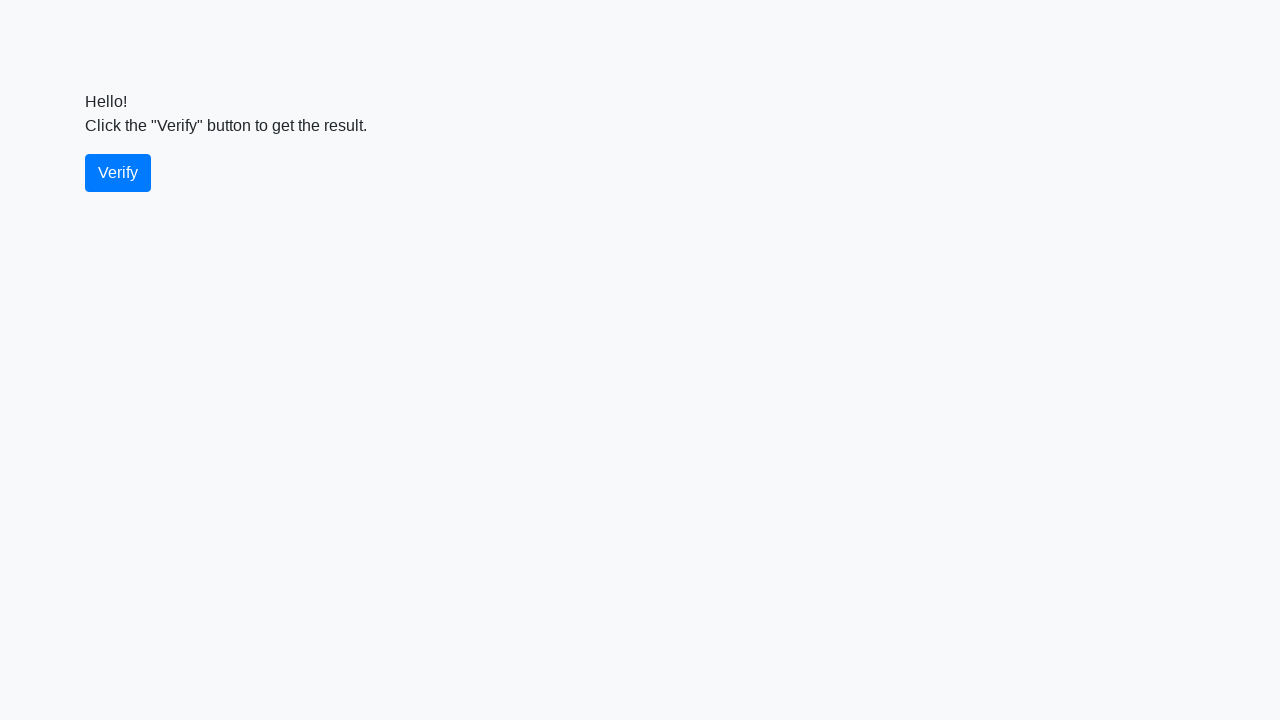

Clicked the button to trigger implicit wait at (118, 173) on button.btn
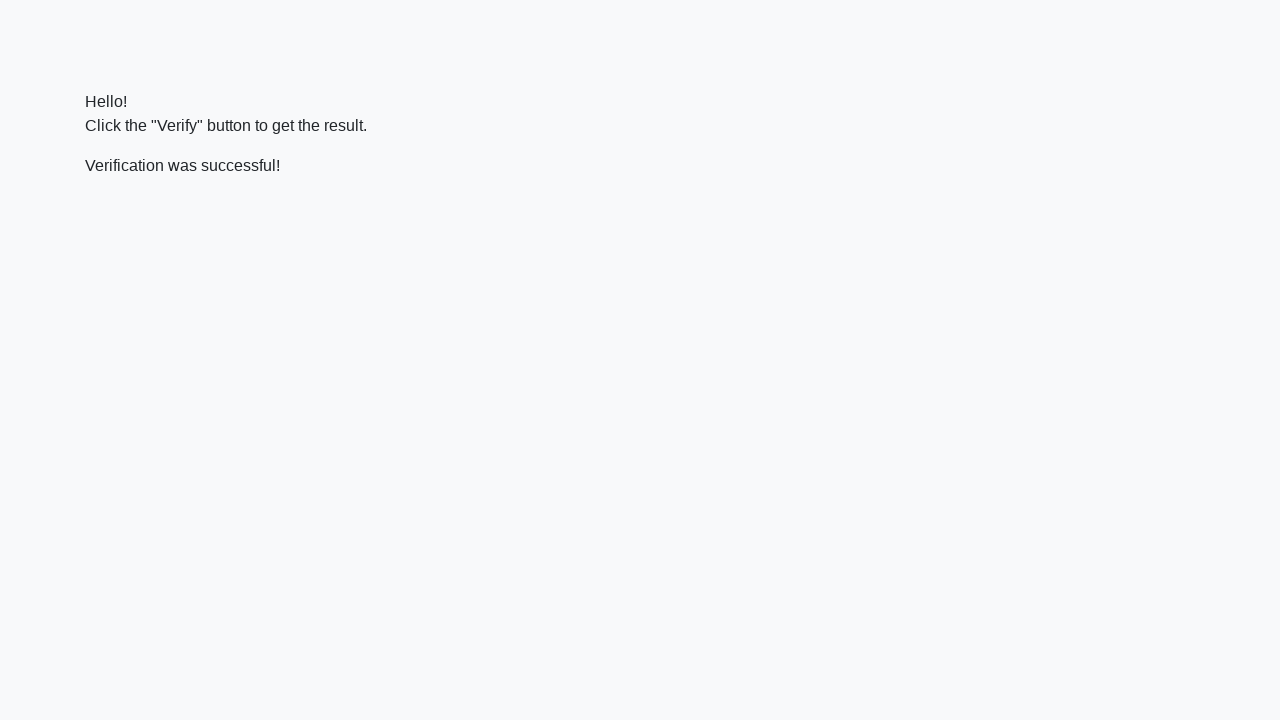

Success message appeared after waiting
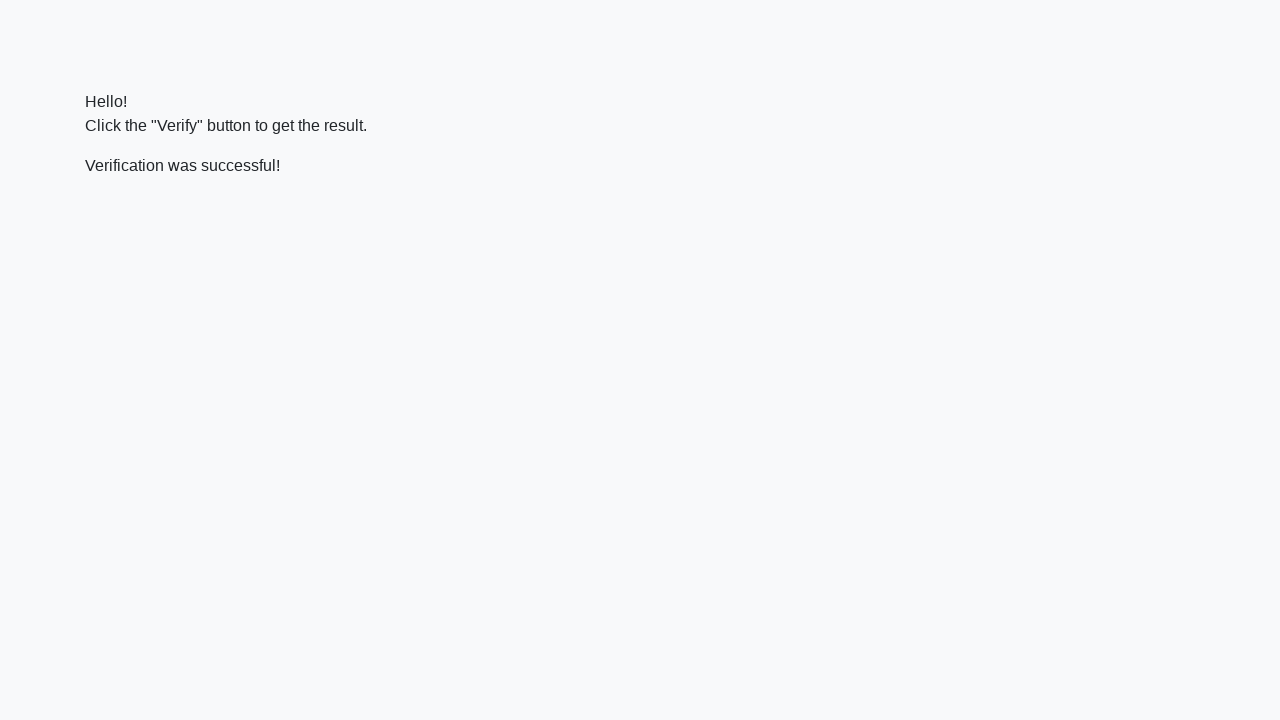

Retrieved verification message text
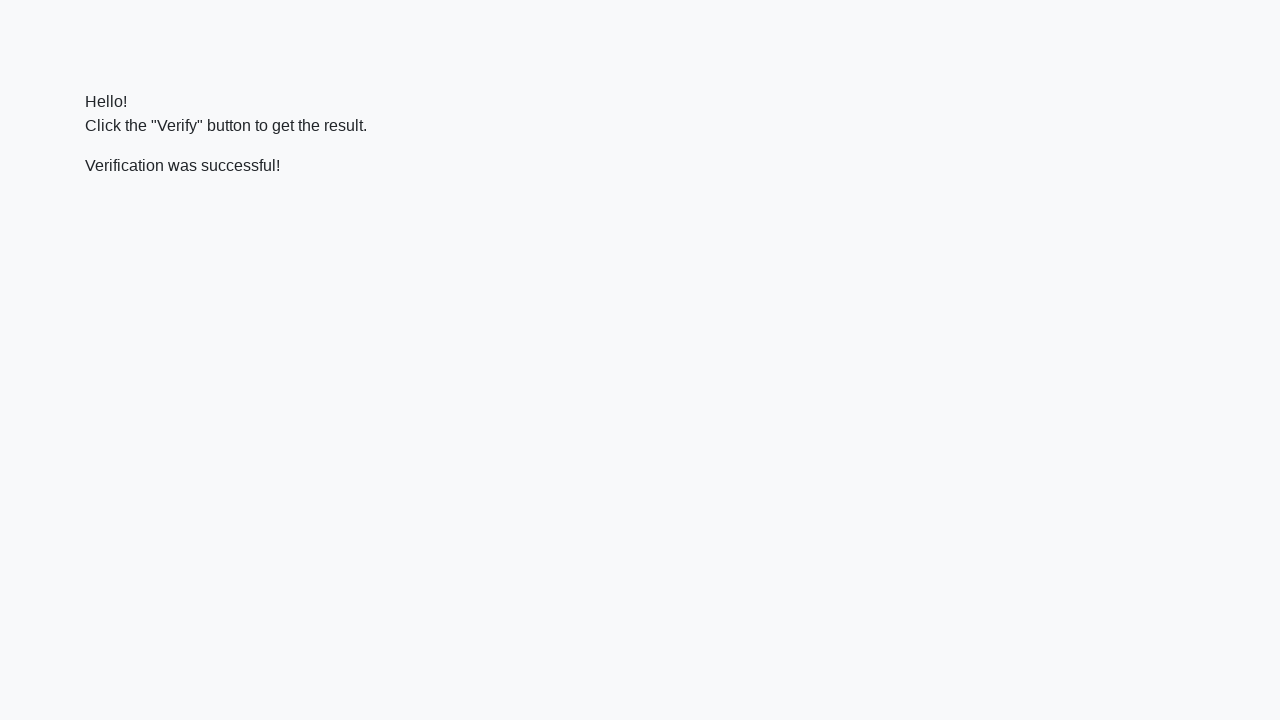

Verified that success message contains 'successful'
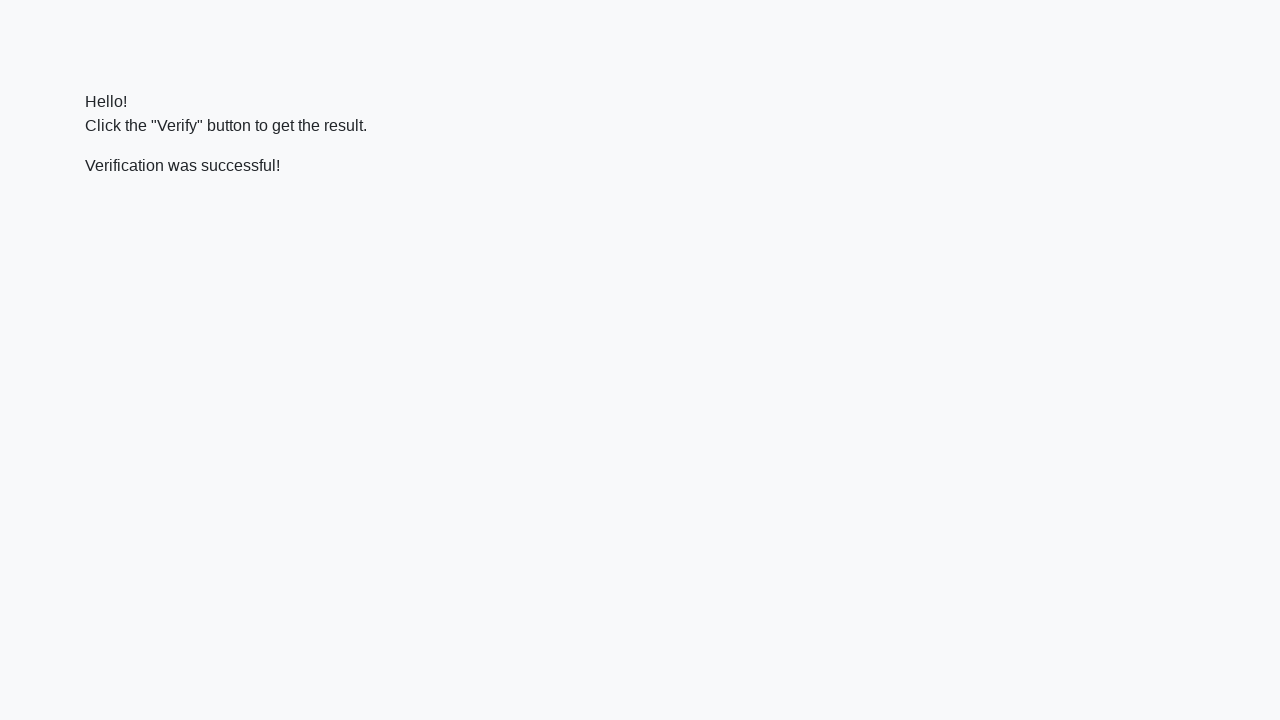

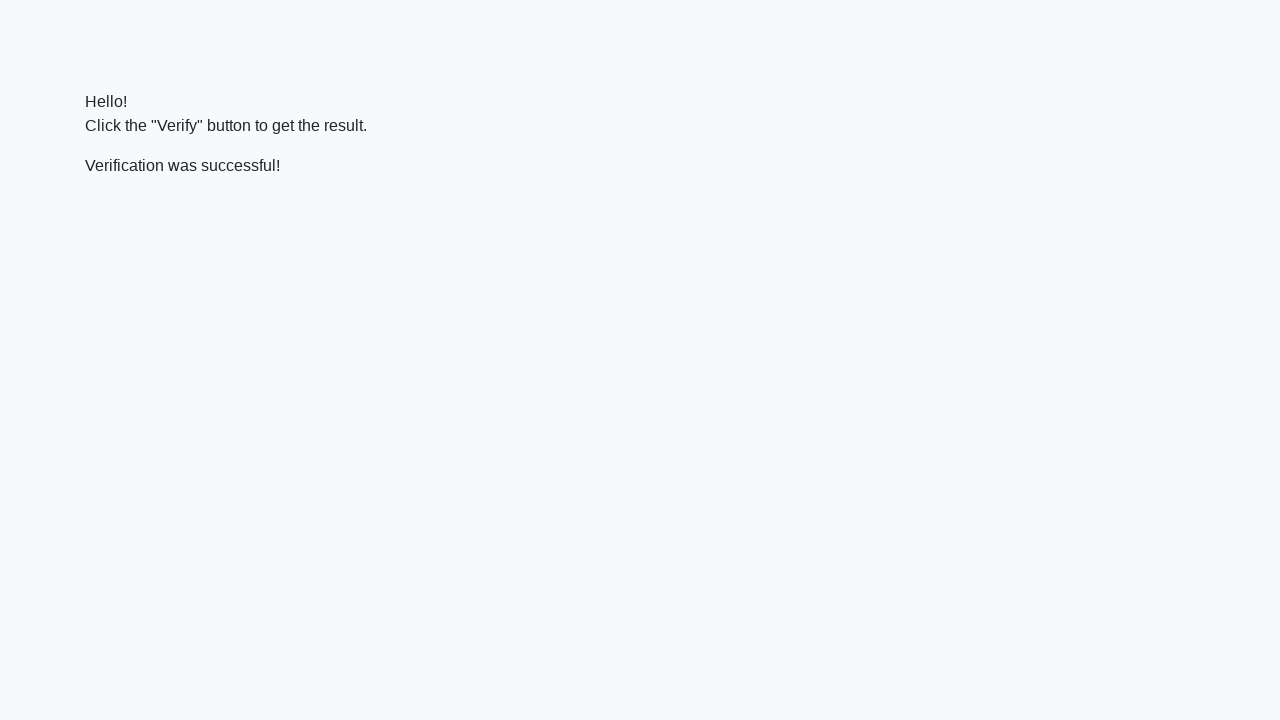